Tests scrolling functionality on a practice page, scrolls the main window and a table element, and counts links on the page

Starting URL: http://qaclickacademy.com/practice.php

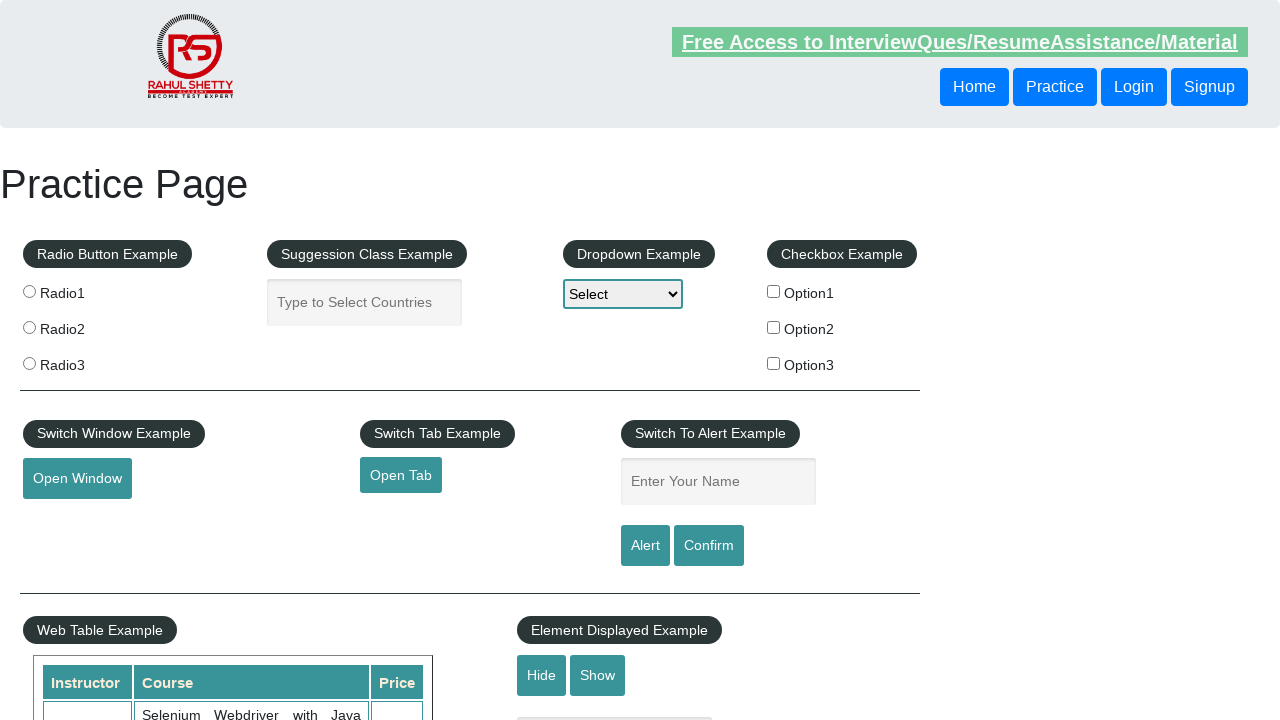

Counted all links on the page
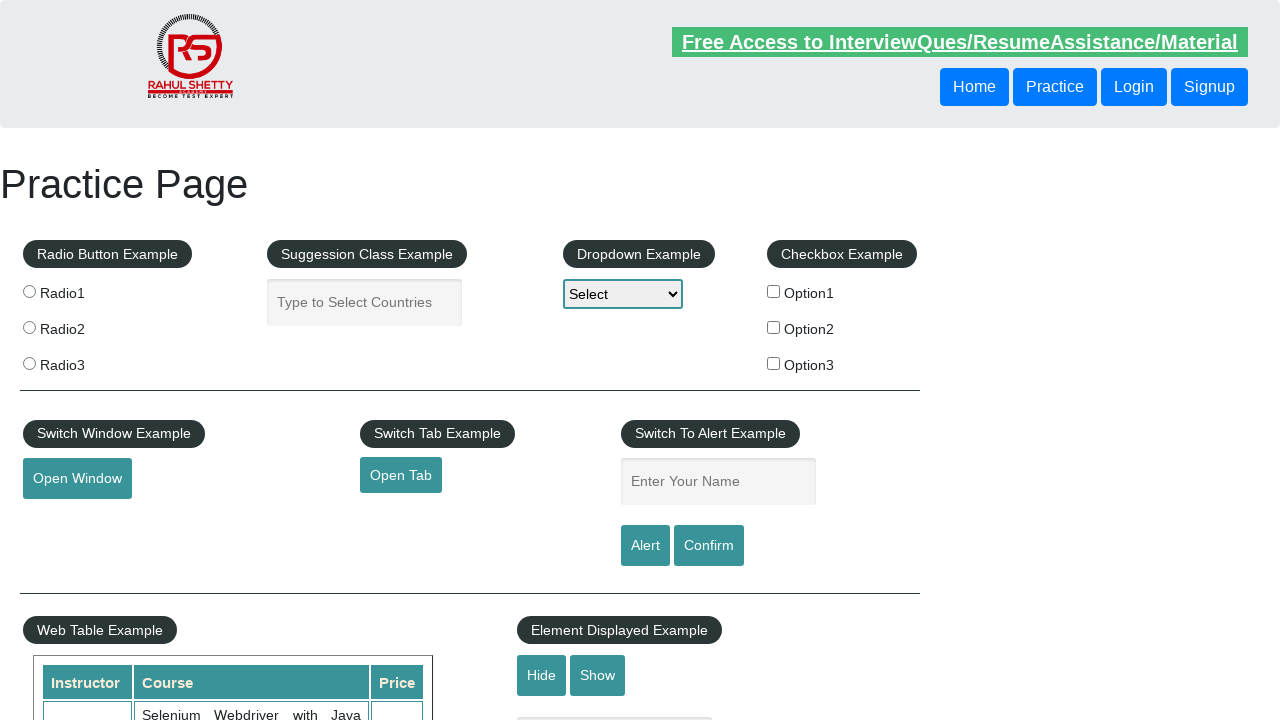

Scrolled main window down by 450 pixels
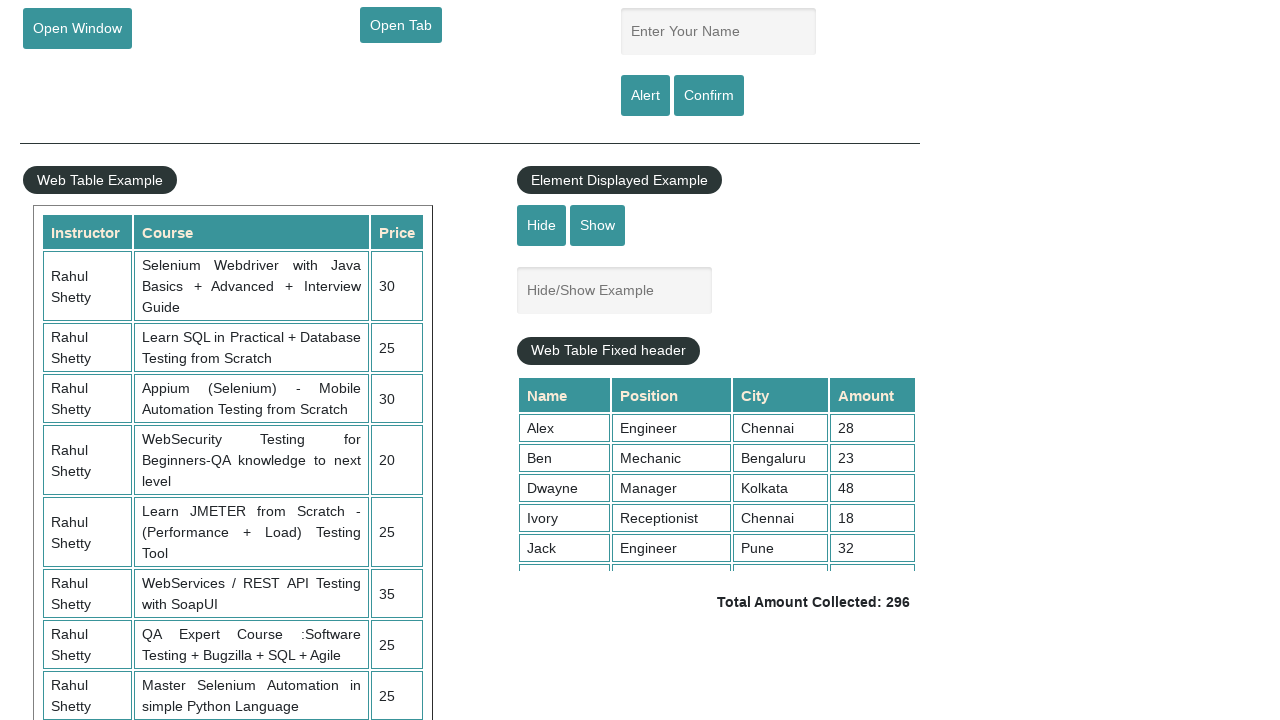

Scrolled table element to 500 pixels
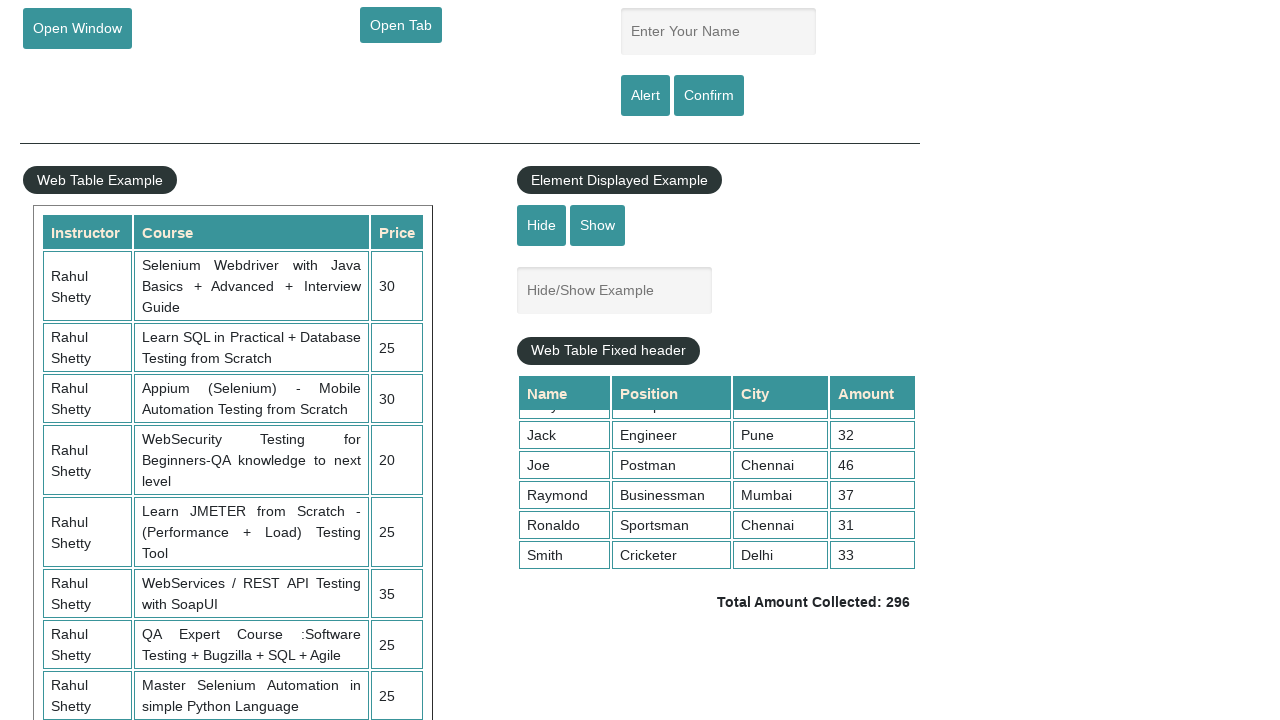

Retrieved all table header elements
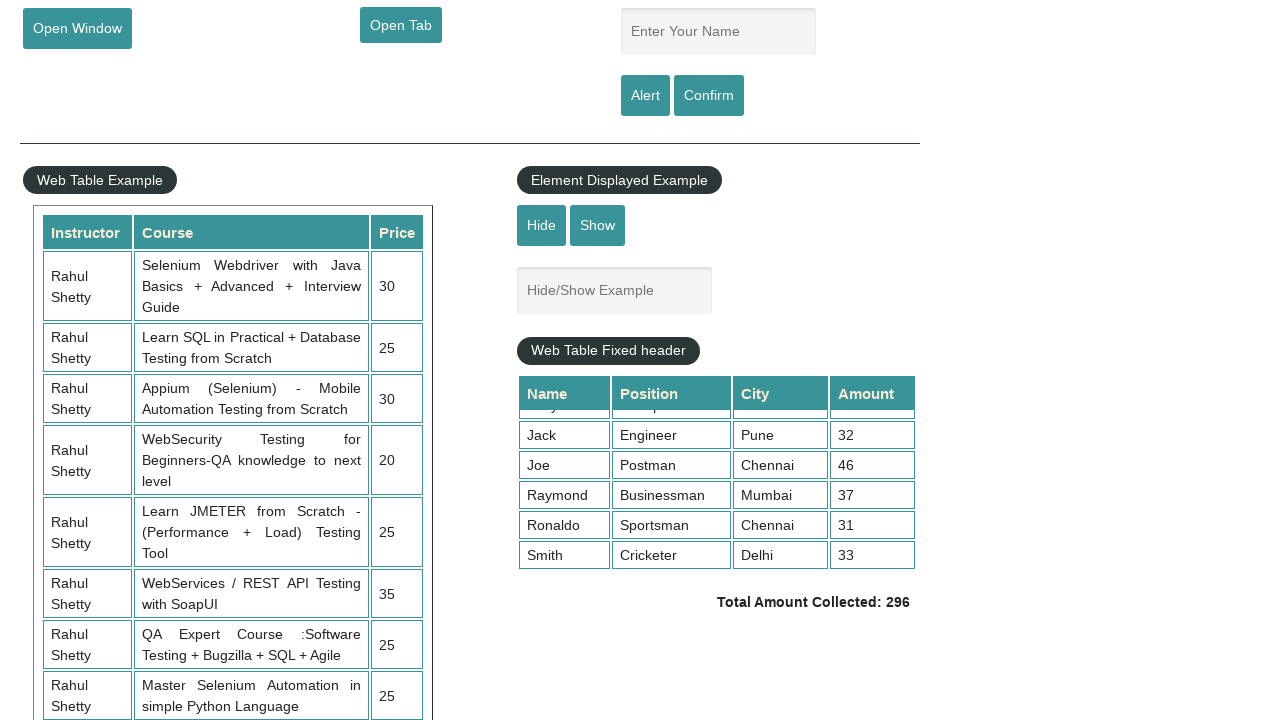

Extracted text from first table header element
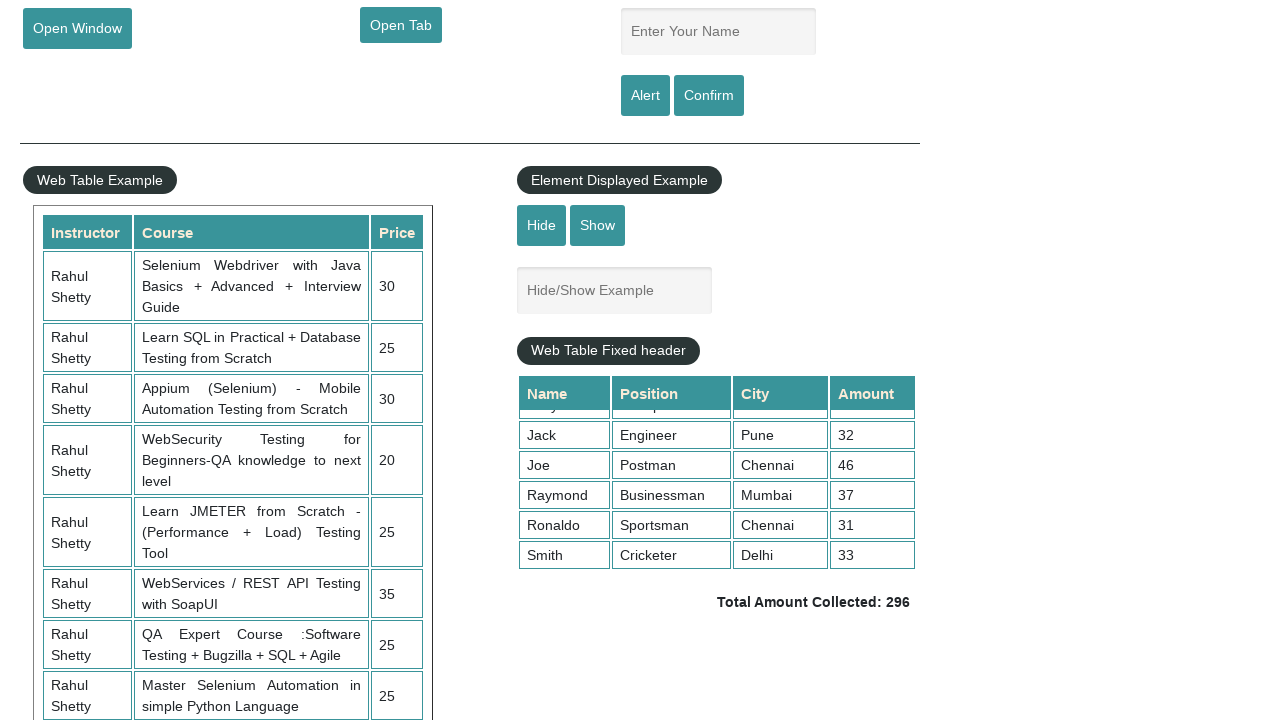

Calculated sum of numeric values in headers: 0
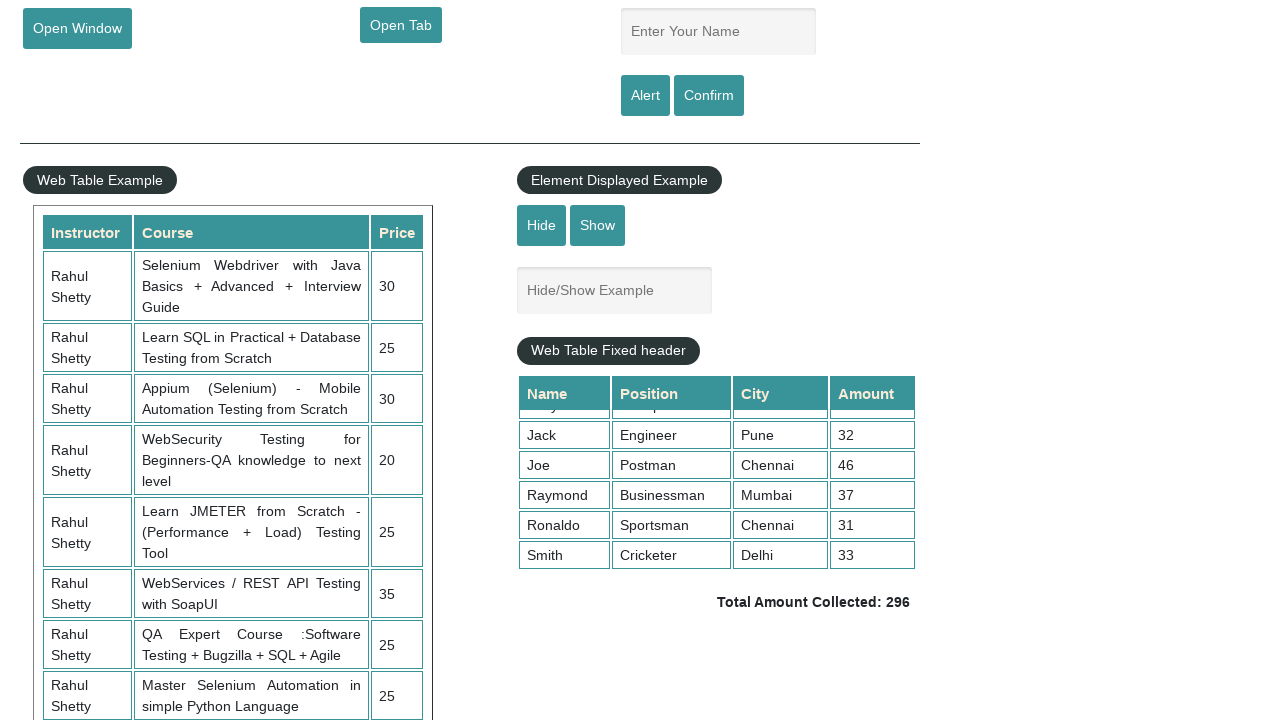

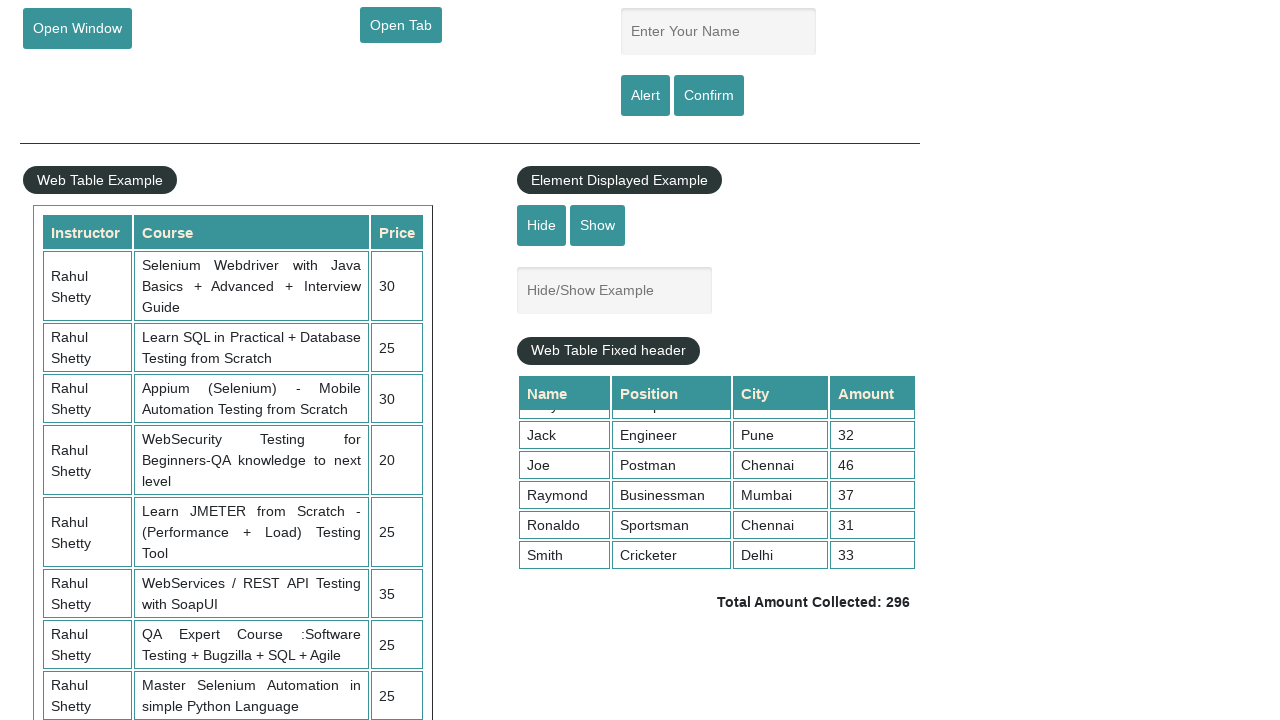